Tests form validation by submitting an empty form and verifying that required fields show red border color indicating validation errors.

Starting URL: https://demoqa.com/automation-practice-form

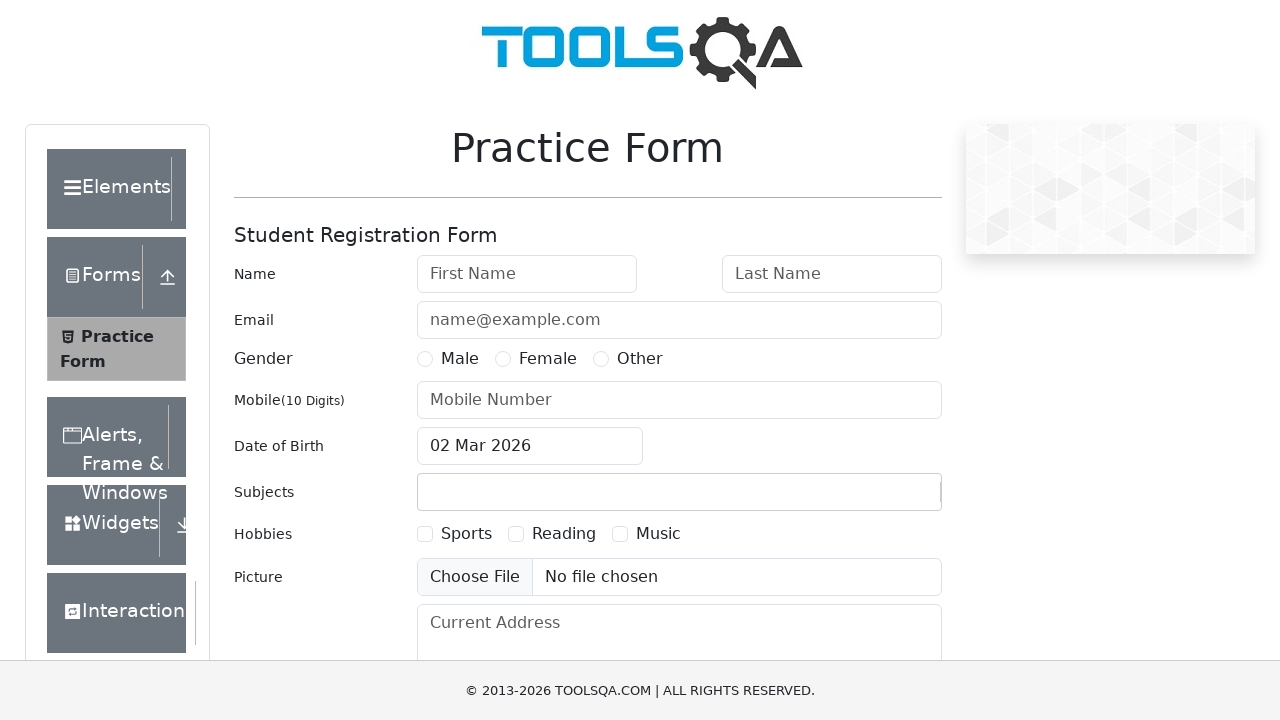

Clicked submit button to trigger form validation on empty form at (885, 499) on #submit
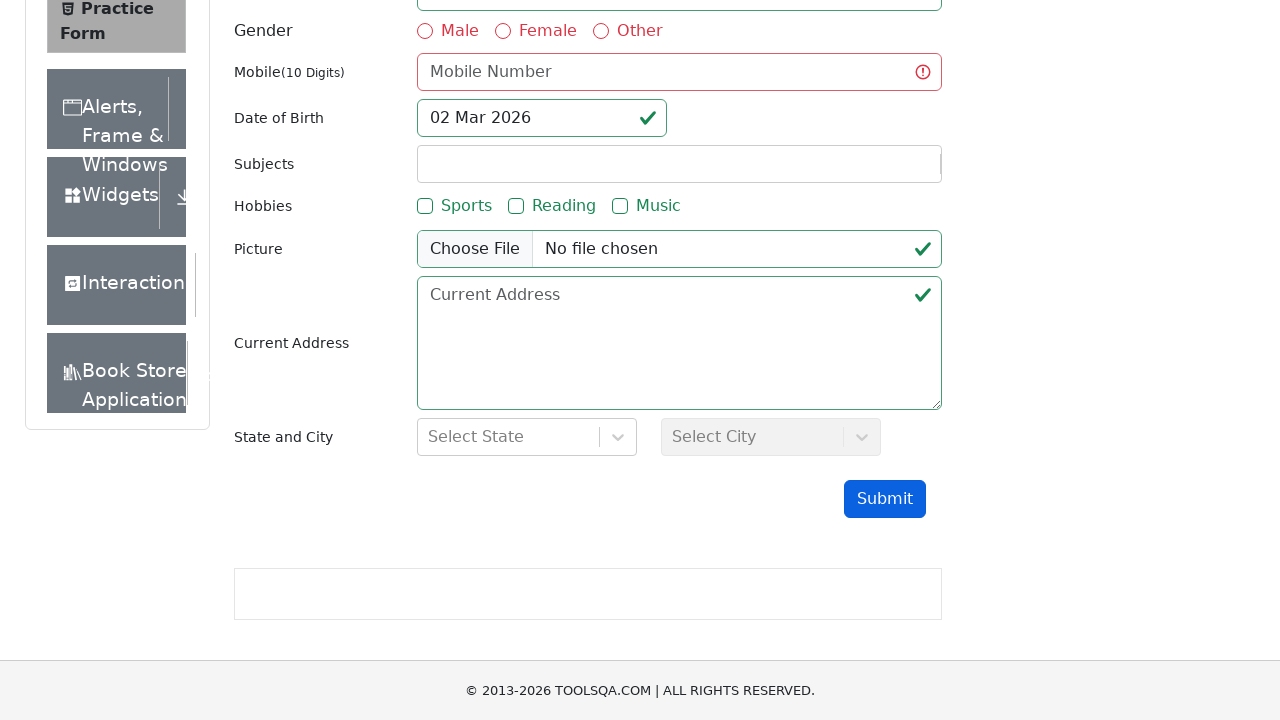

Waited 500ms for validation error styles to apply
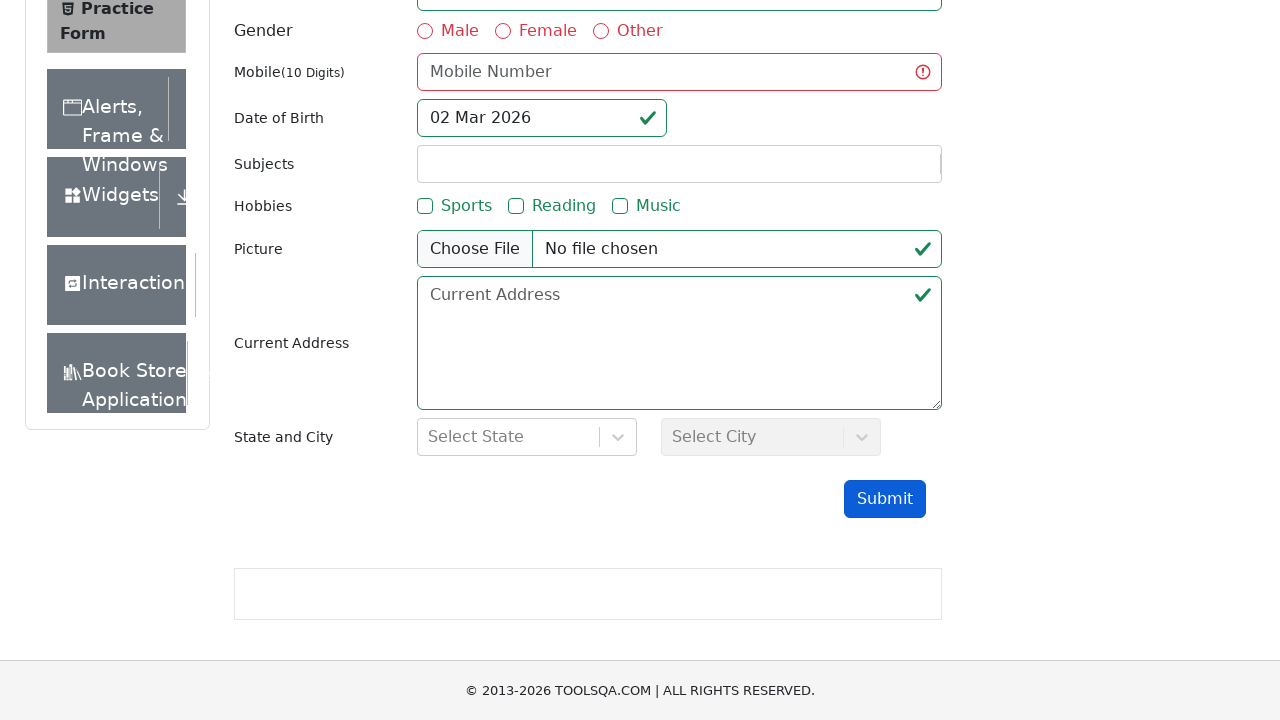

Retrieved border color of First Name field
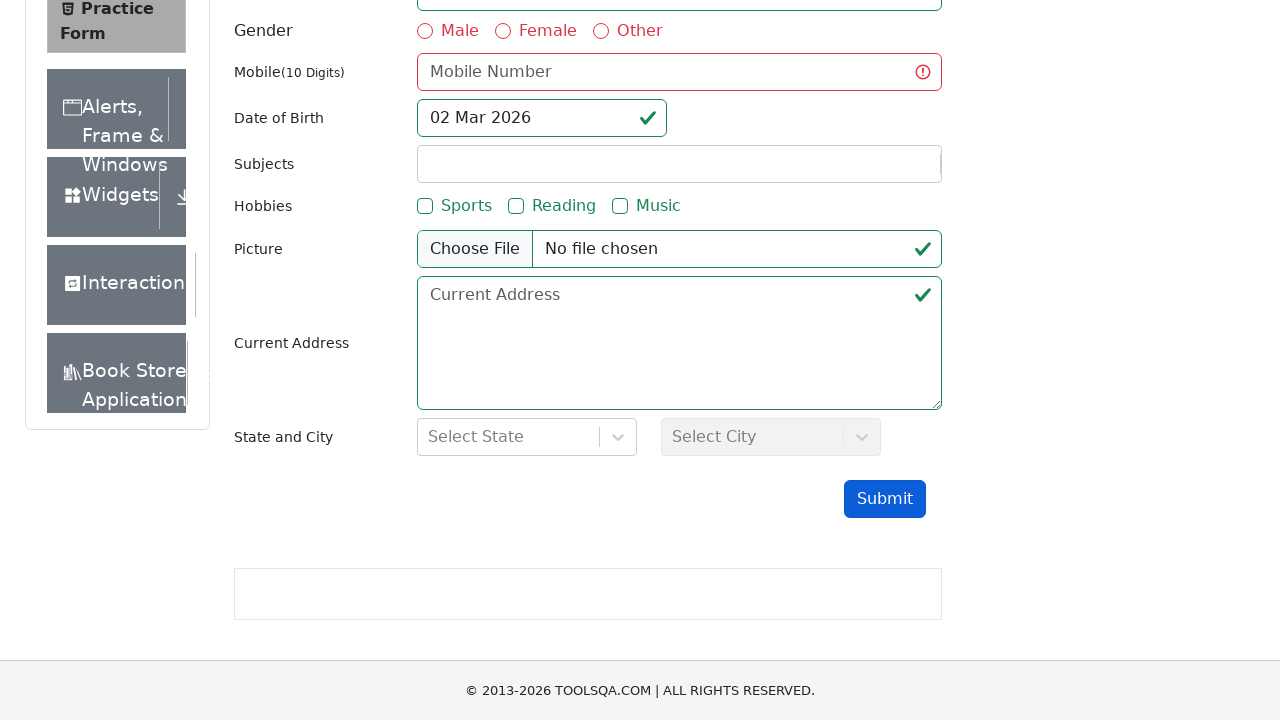

Verified First Name field has red border (rgb(220, 53, 69)) indicating validation error
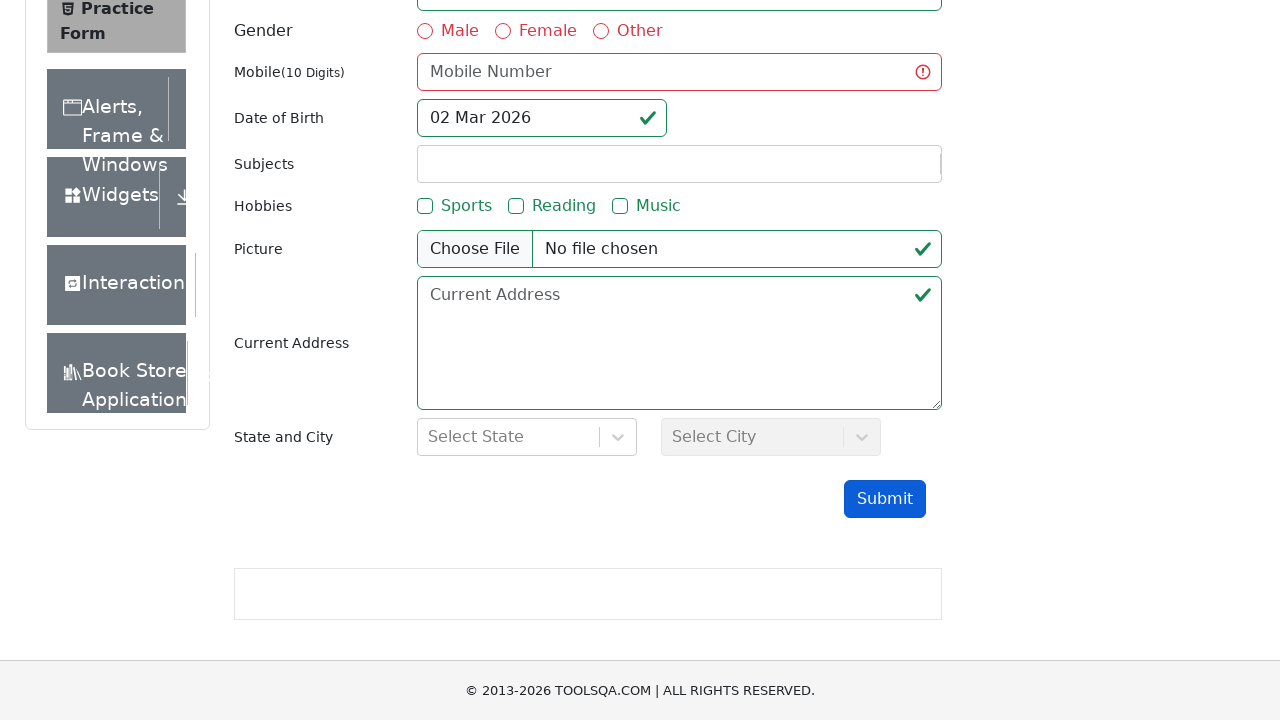

Retrieved border color of Last Name field
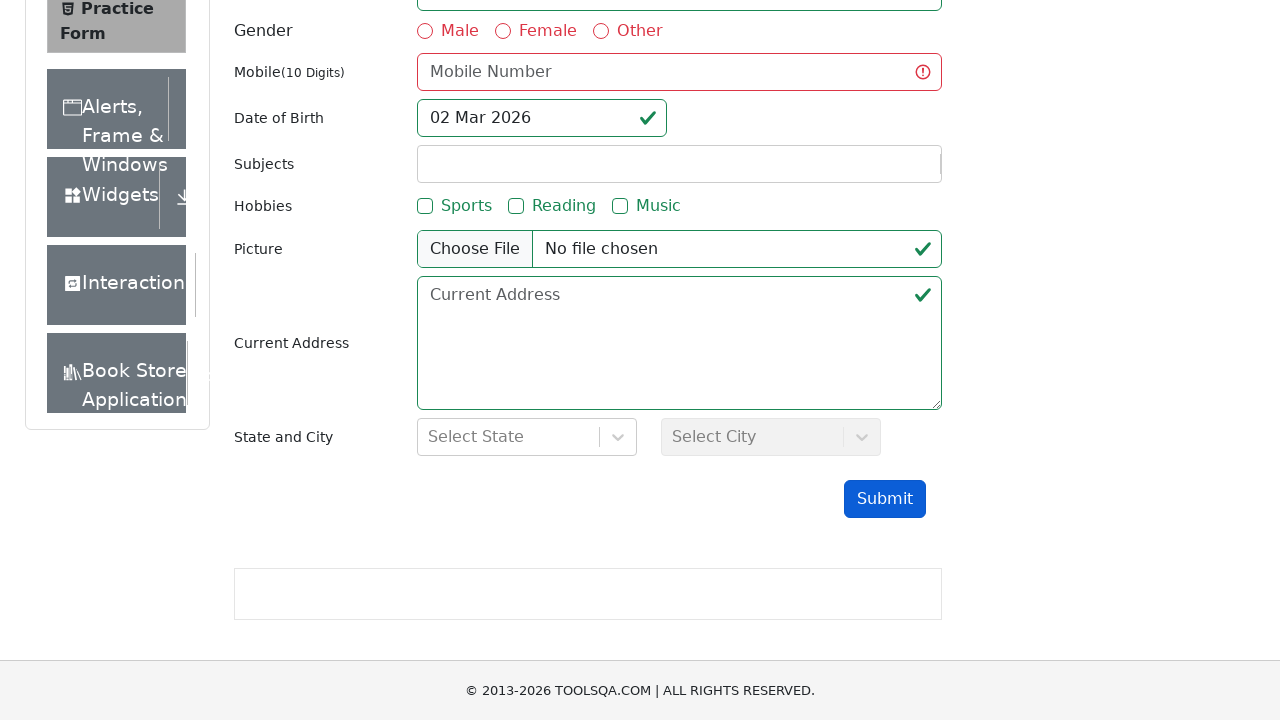

Verified Last Name field has red border (rgb(220, 53, 69)) indicating validation error
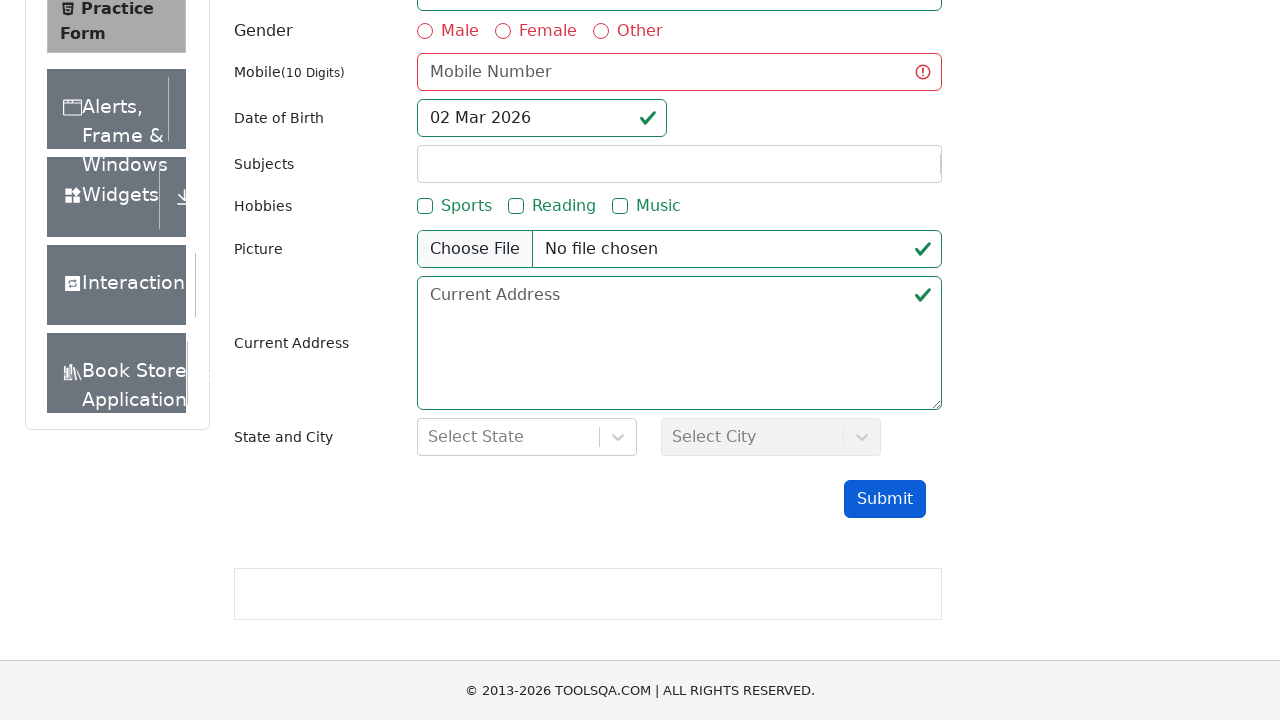

Retrieved border color of Mobile Number field
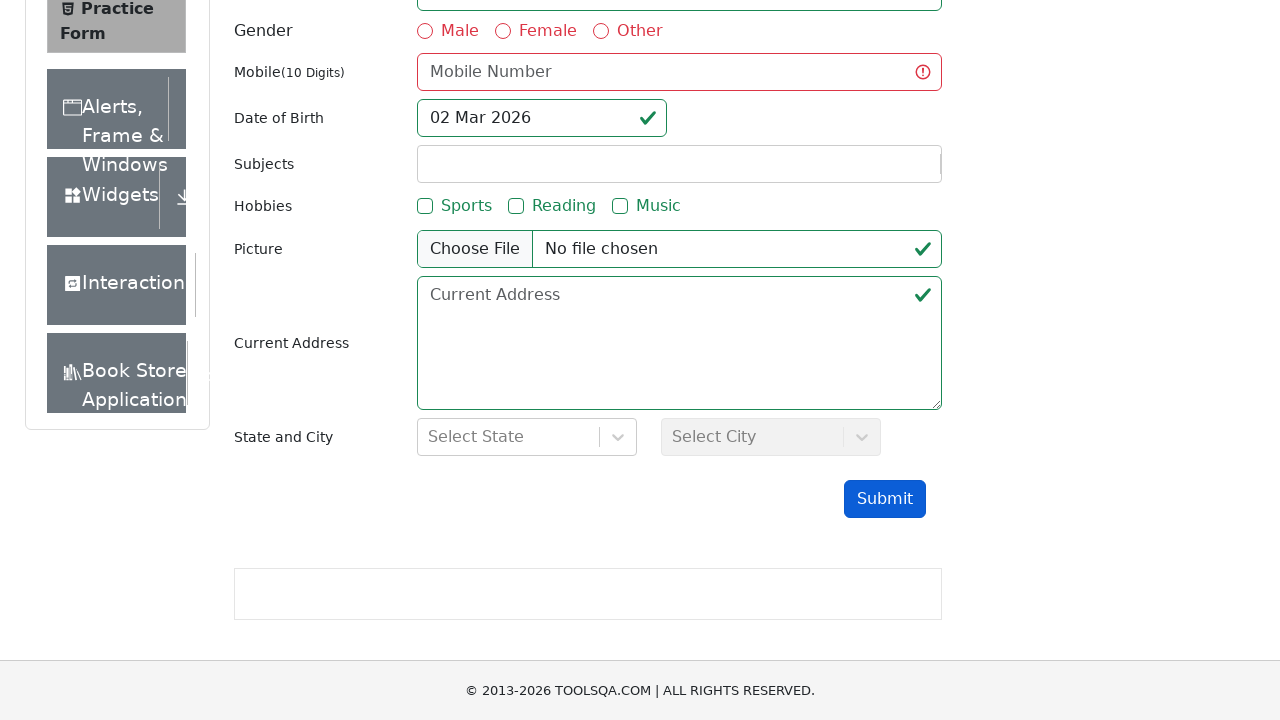

Verified Mobile Number field has red border (rgb(220, 53, 69)) indicating validation error
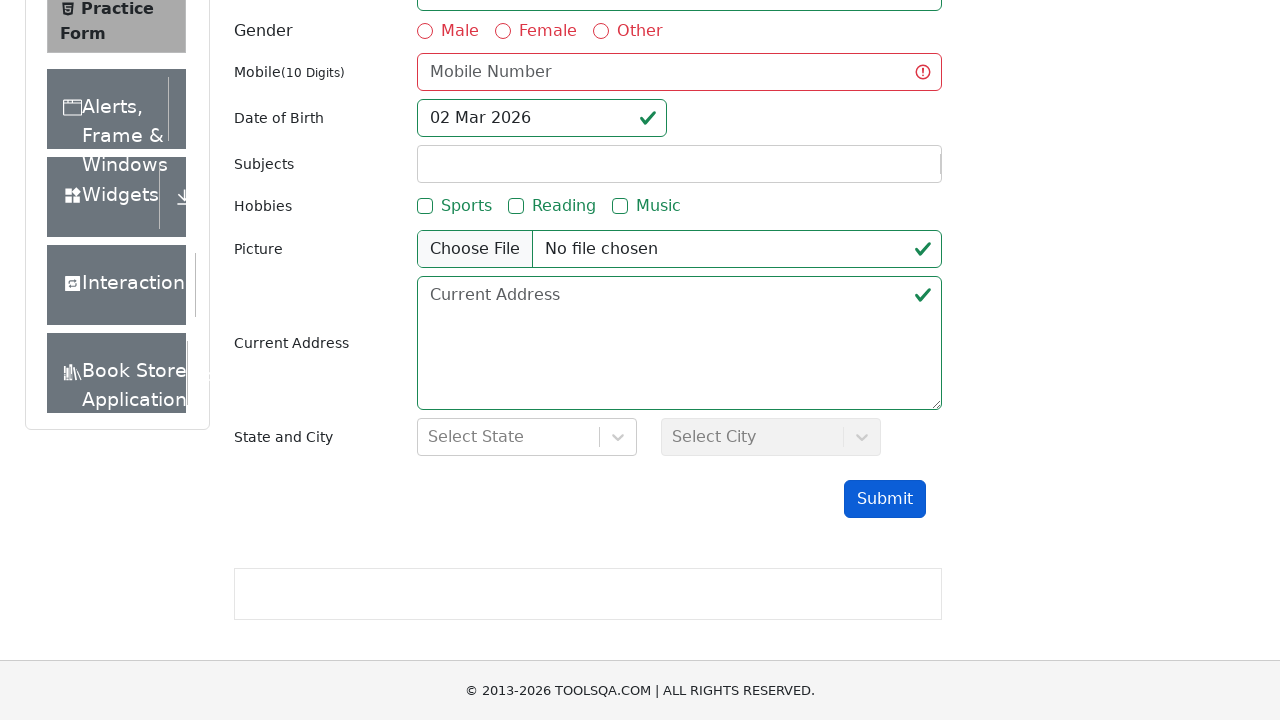

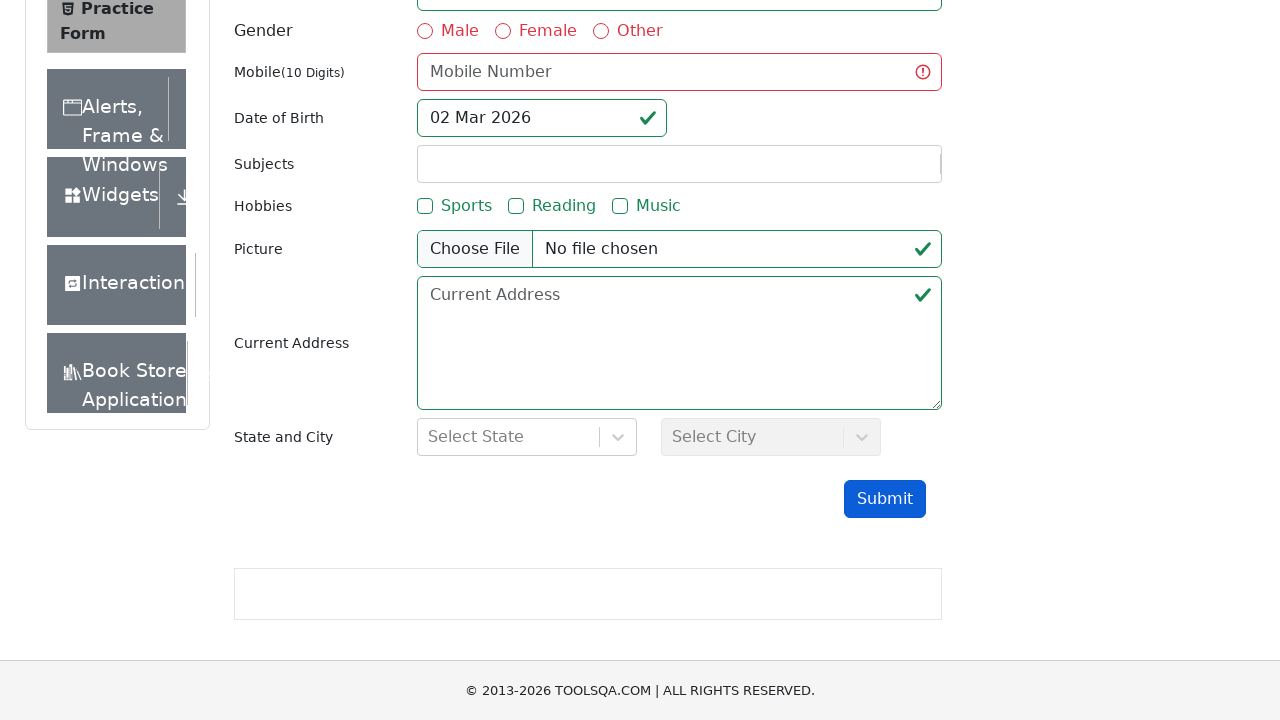